Tests search by email address

Starting URL: https://demoqa.com/webtables

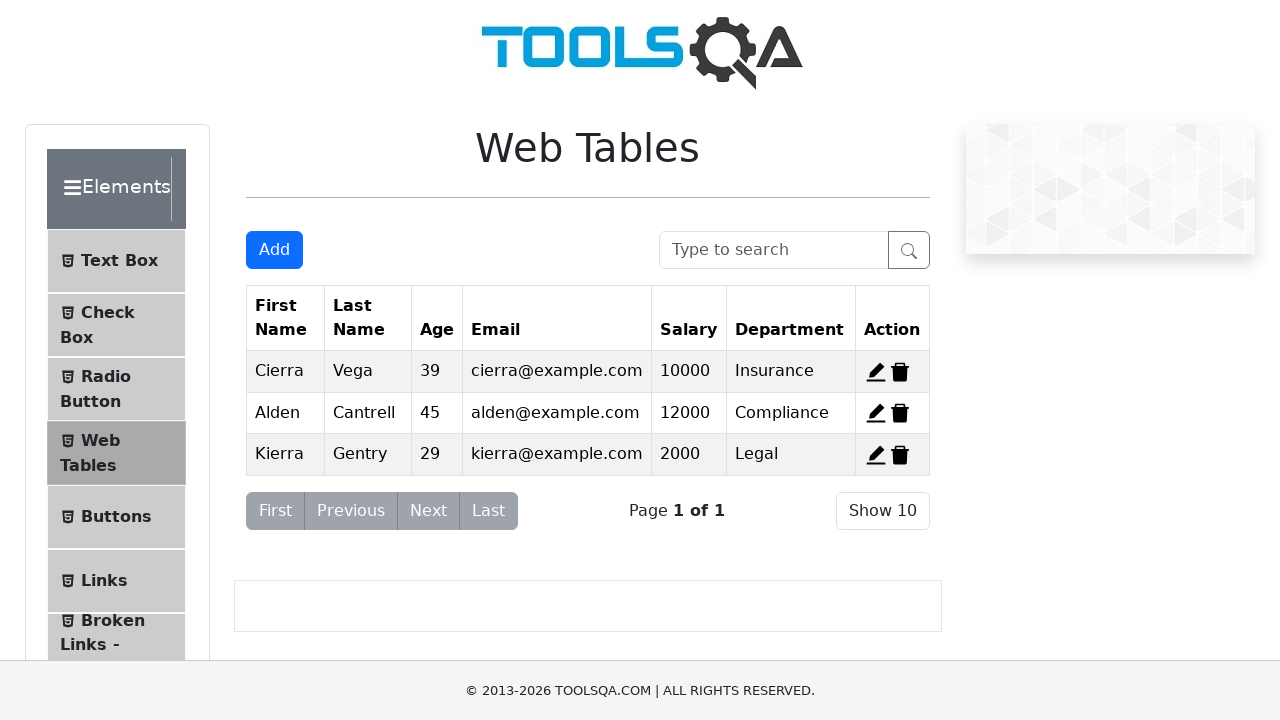

Filled search box with email 'cierra@example.com' on #searchBox
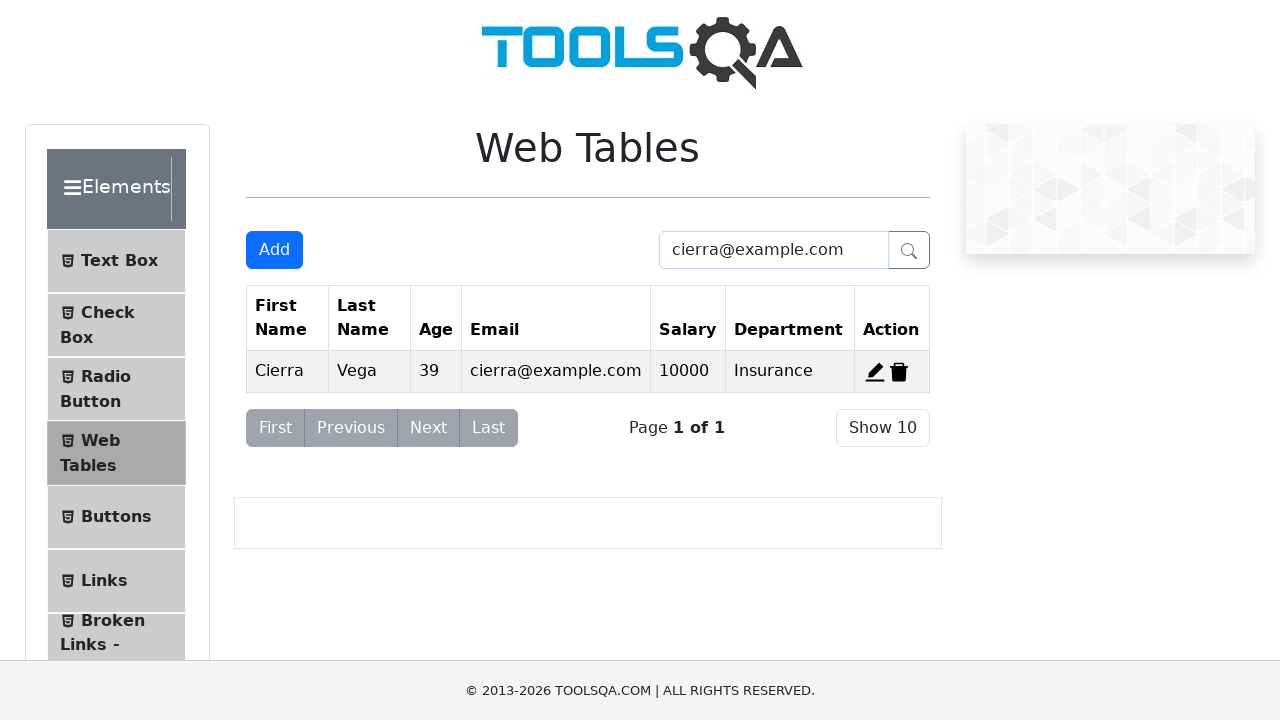

Waited 500ms for table to update
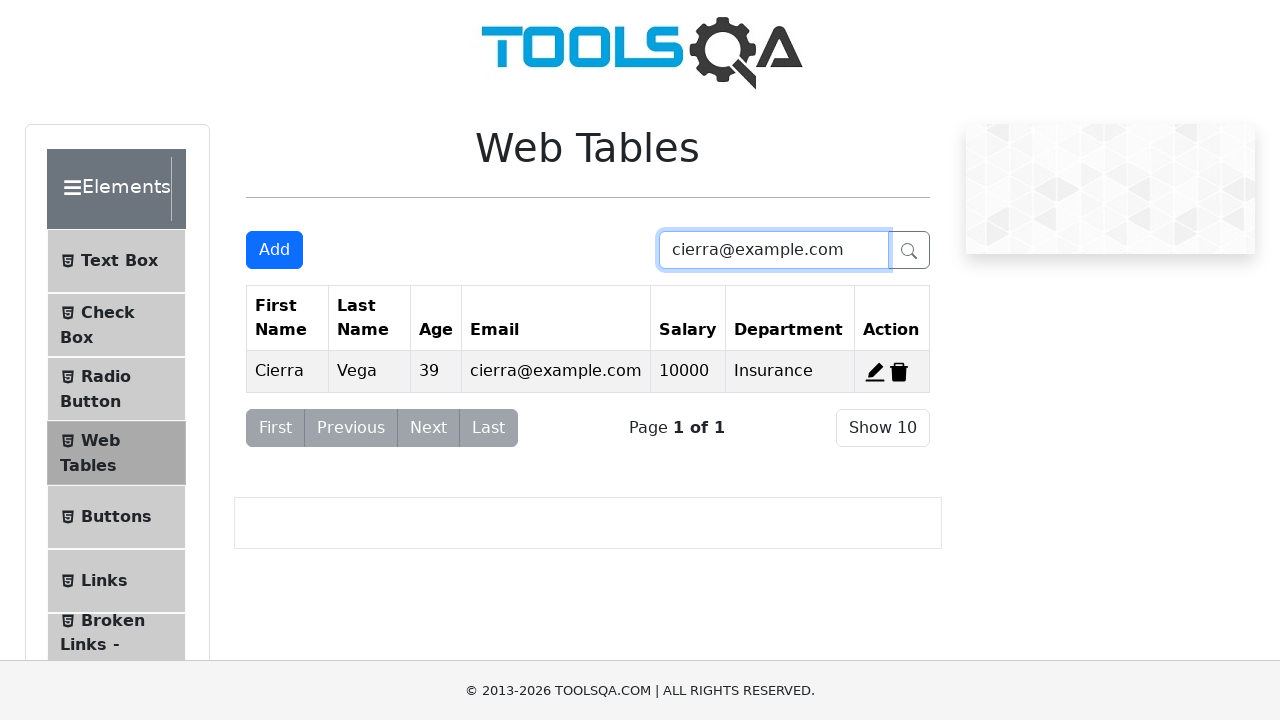

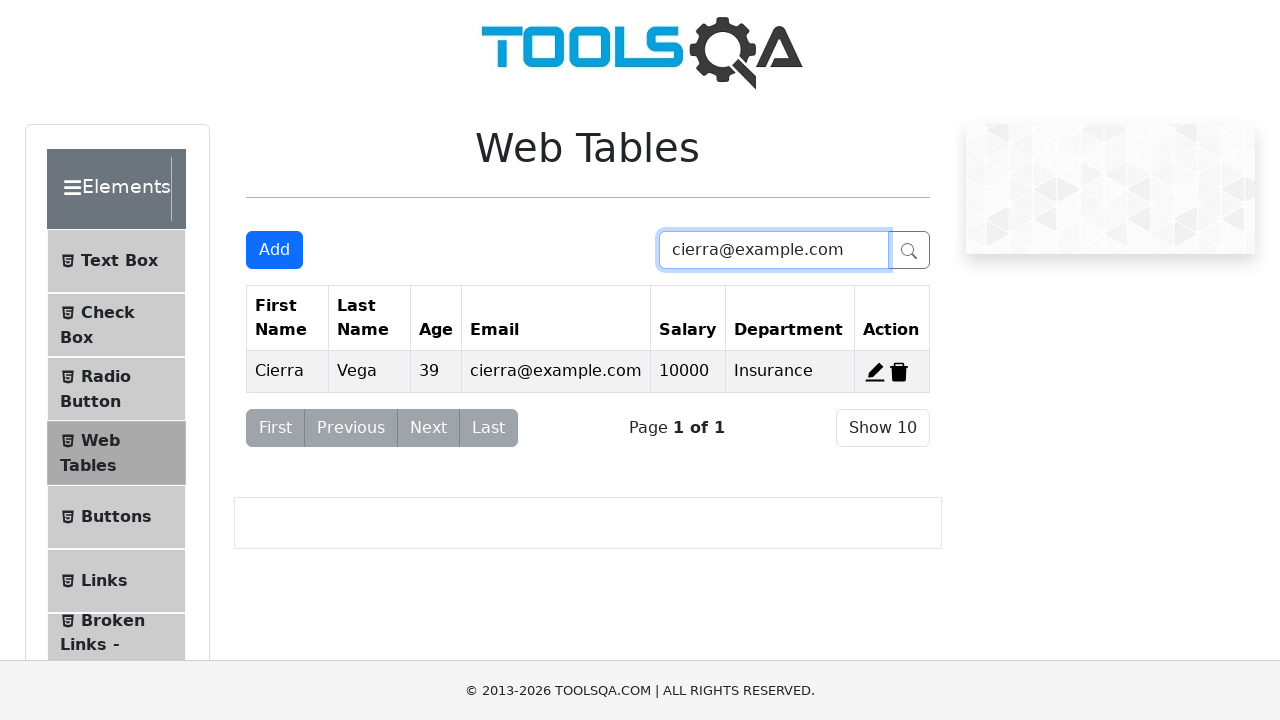